Tests YouTube search functionality by searching for "pavan kalyan soppa" and verifying the URL updates correctly

Starting URL: https://www.youtube.com/

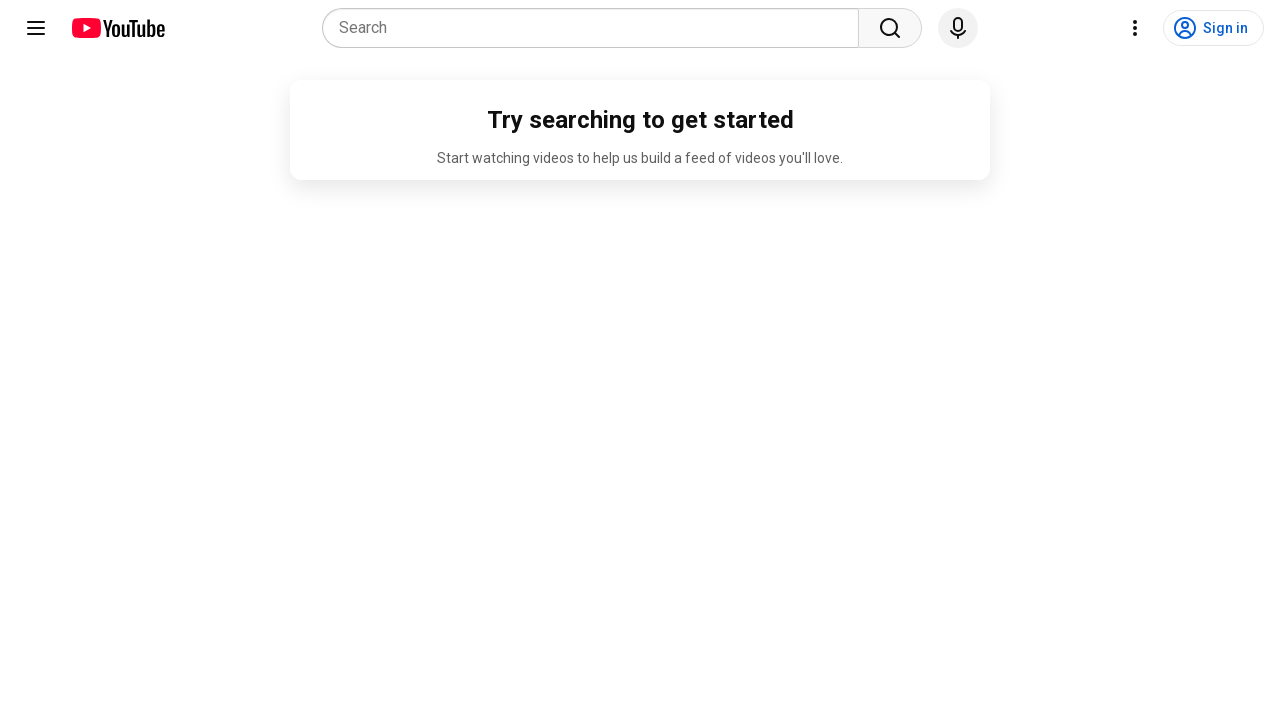

Filled search box with 'pavan kalyan soppa' on input[placeholder='Search']
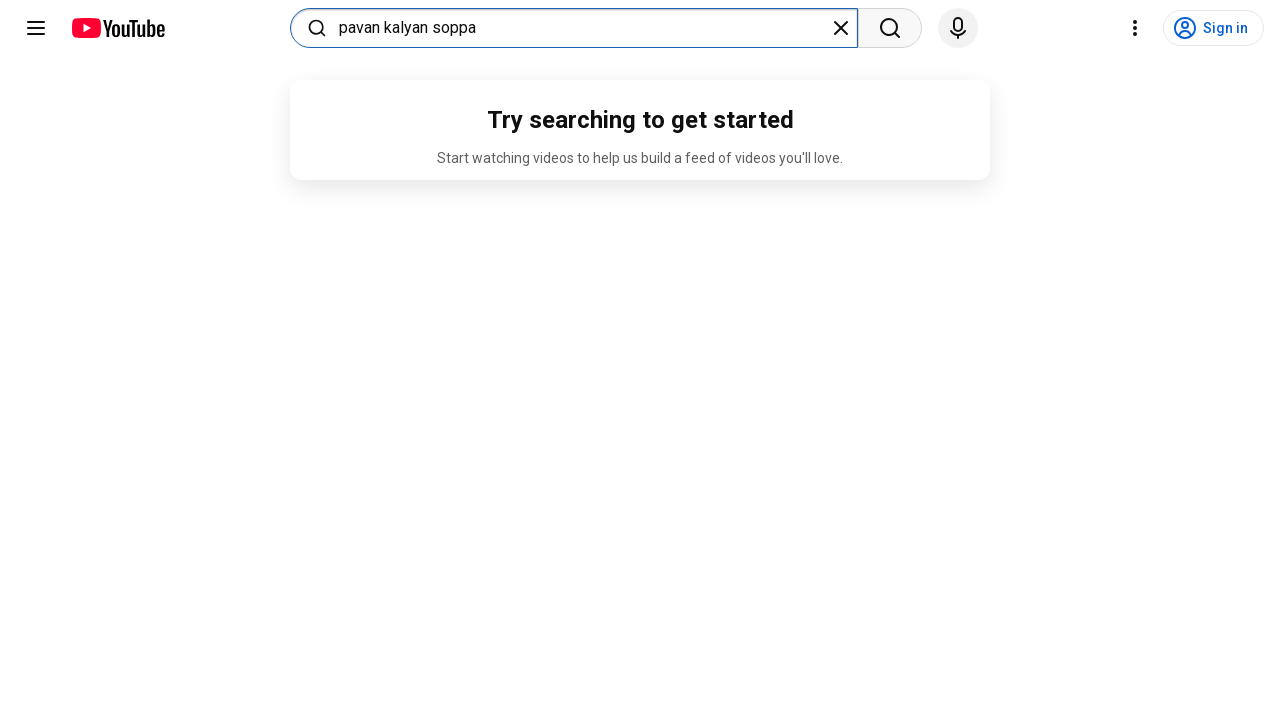

Pressed Enter to submit search on input[placeholder='Search']
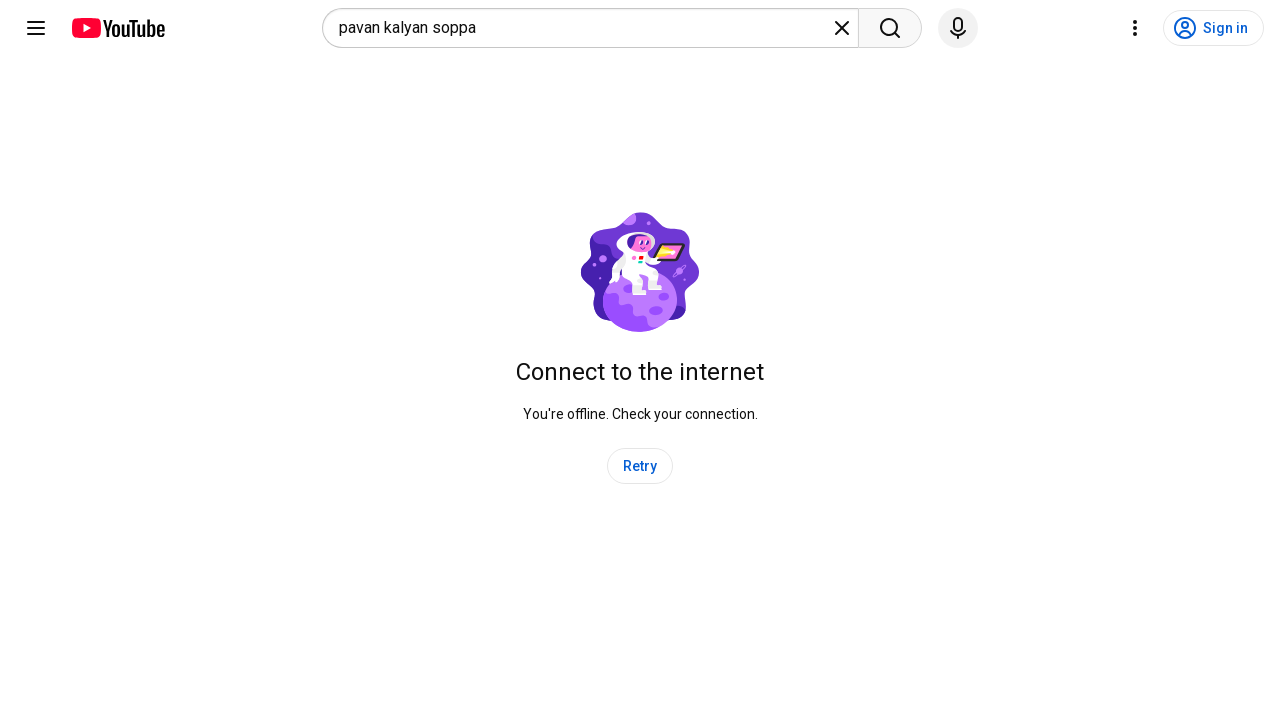

Verified URL updated to YouTube search results for 'pavan kalyan soppa'
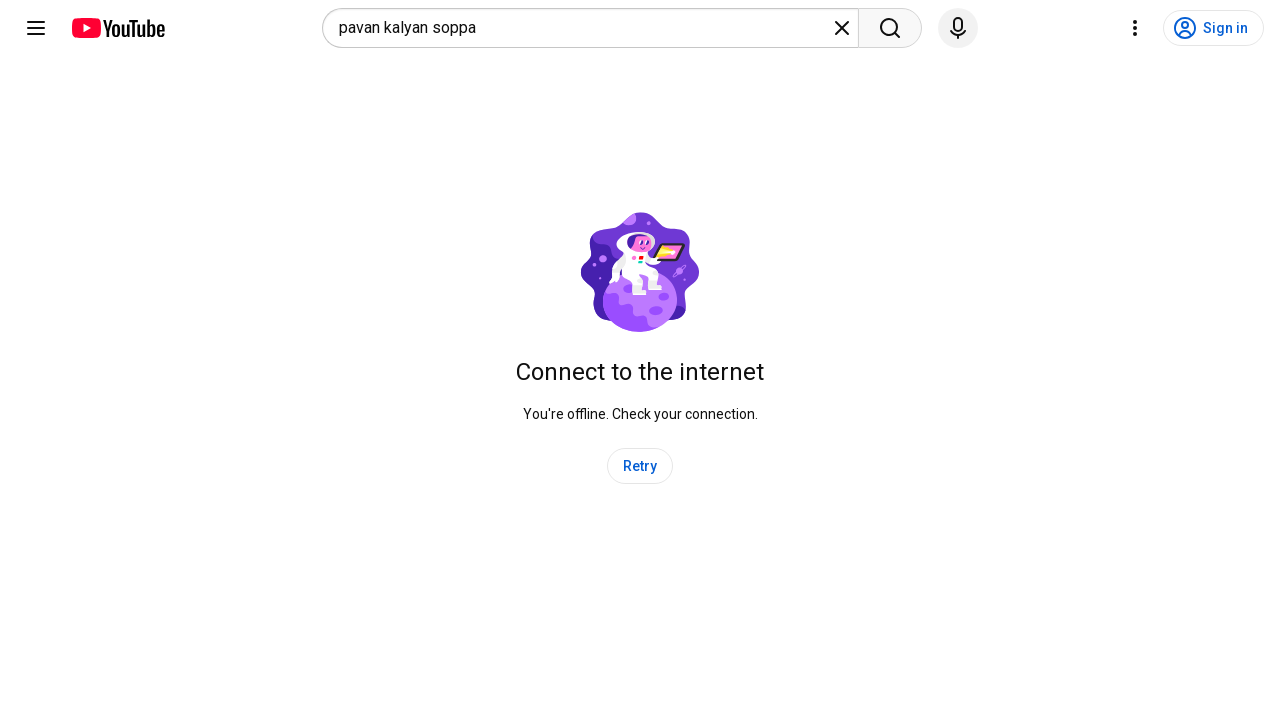

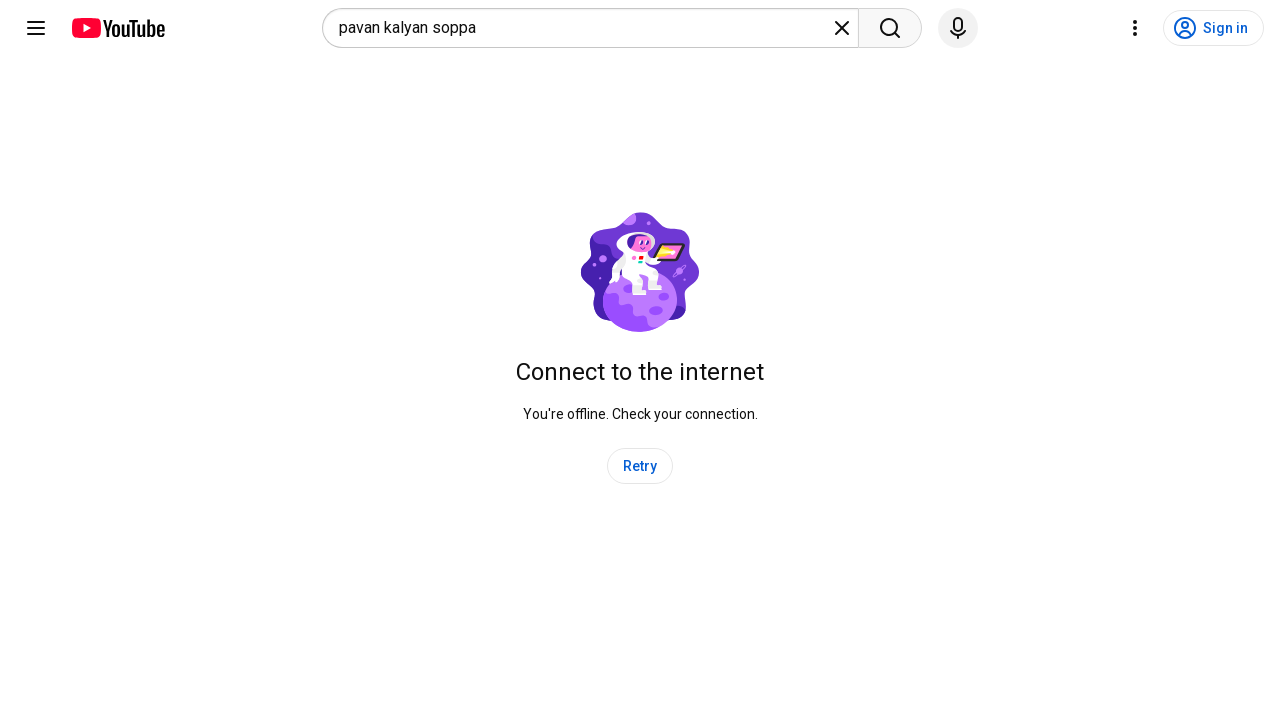